Tests iframe interactions by verifying text visibility, writing text into an iframe's text editor, and confirming a link is displayed after switching back from the iframe

Starting URL: https://the-internet.herokuapp.com/iframe

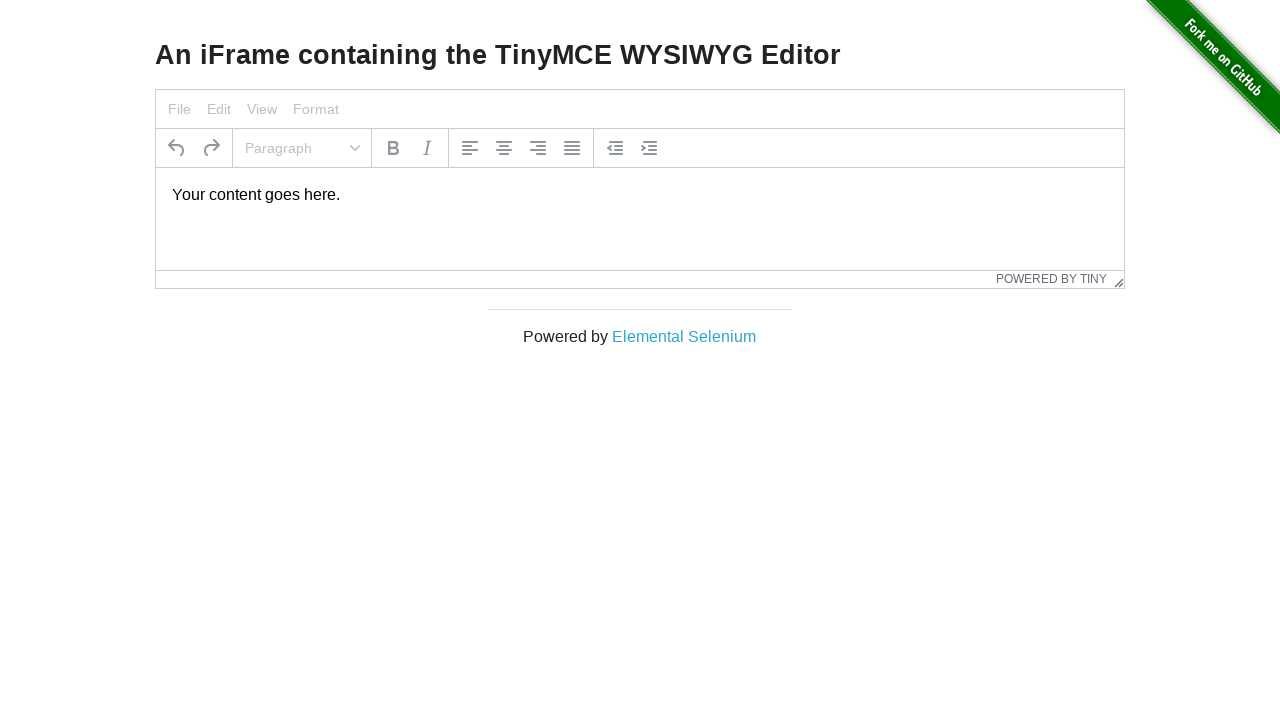

Verified 'An IFrame containing...' text is visible
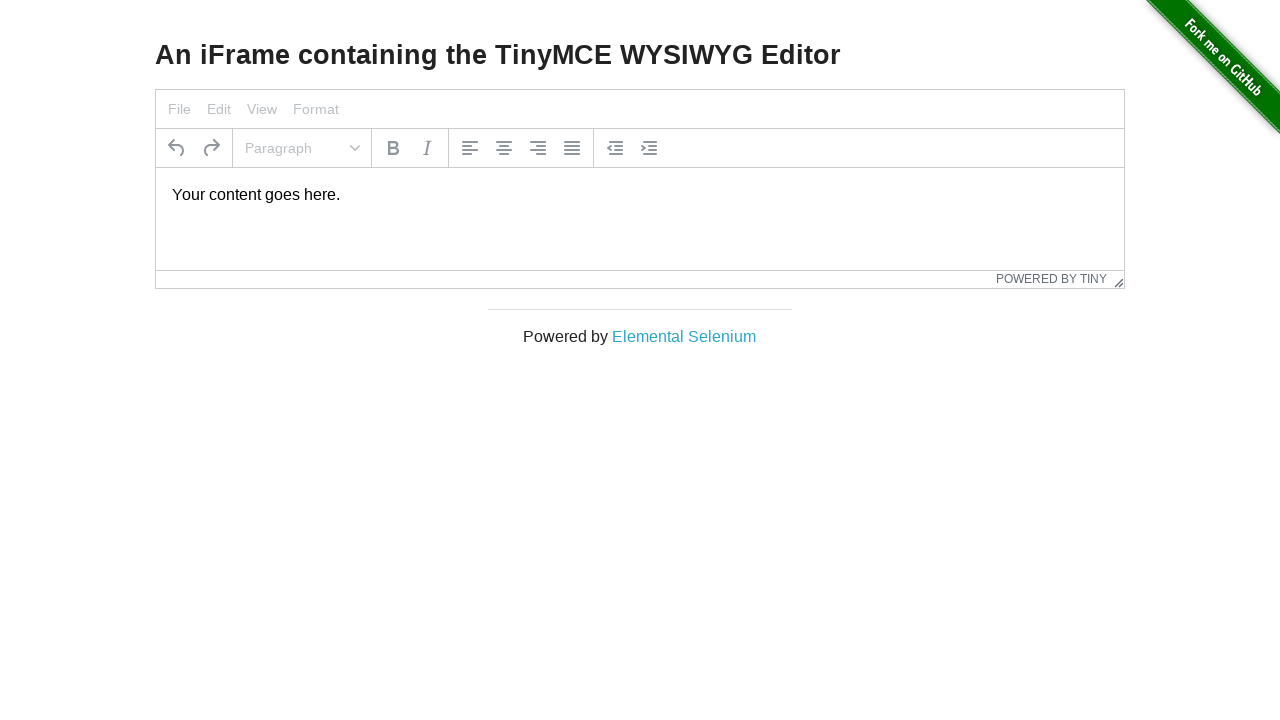

Printed iframe heading text content
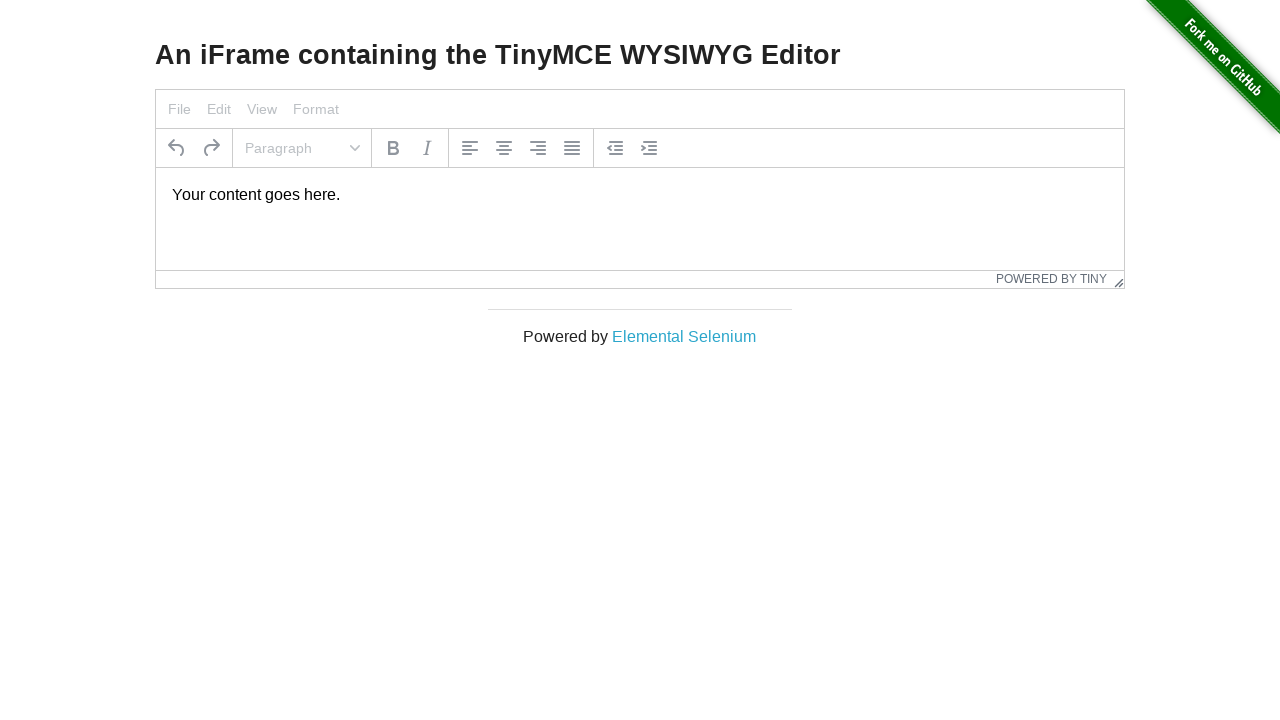

Located iframe text editor element
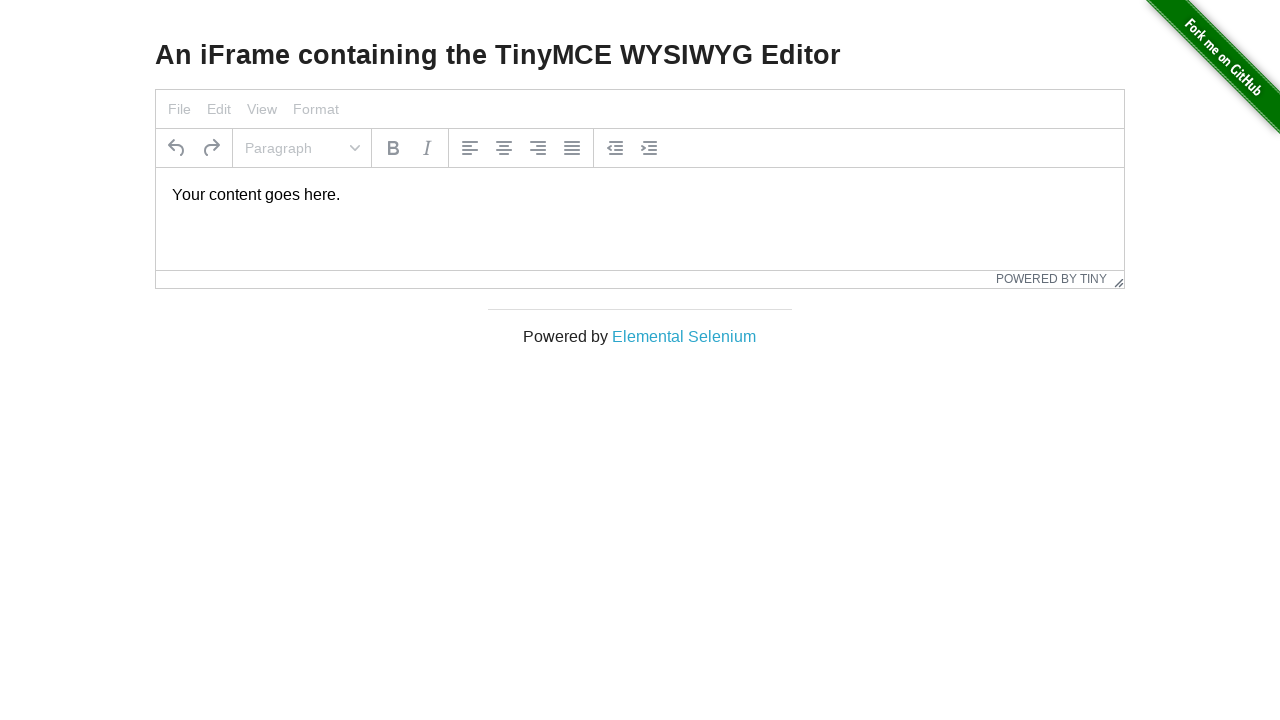

Clicked on iframe text editor at (640, 195) on #mce_0_ifr >> internal:control=enter-frame >> p
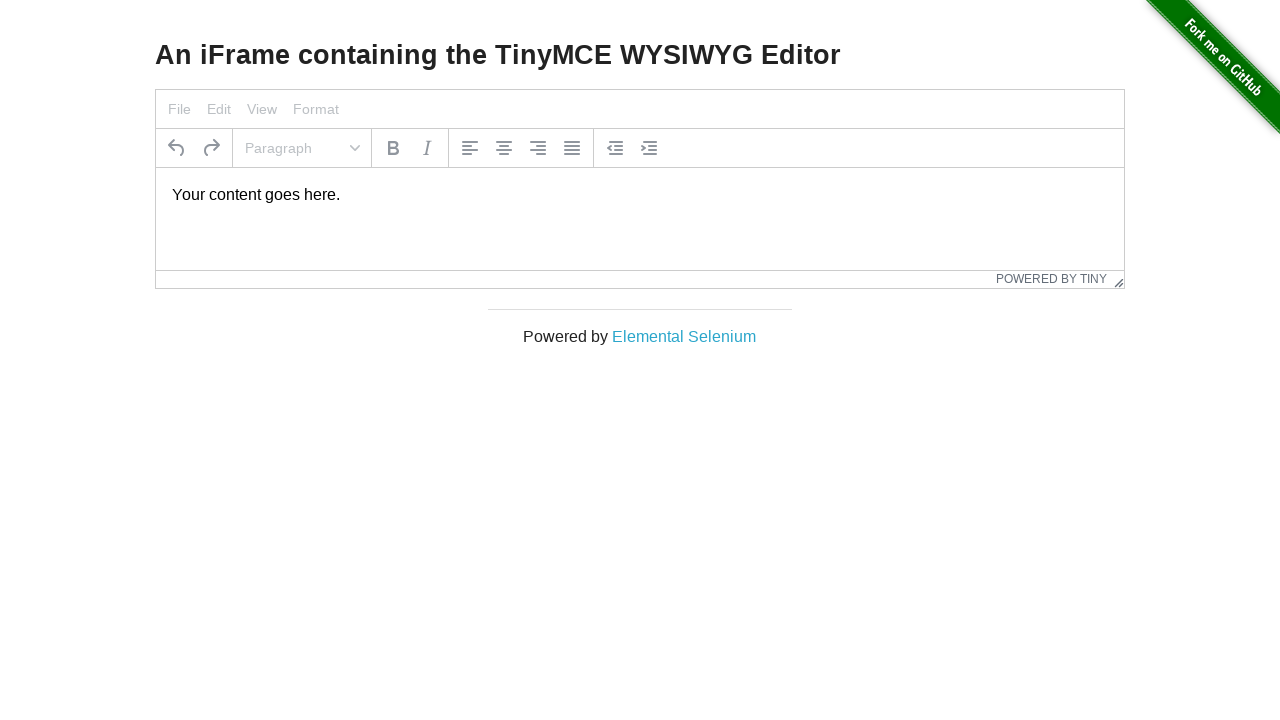

Selected all text in iframe editor with Ctrl+A
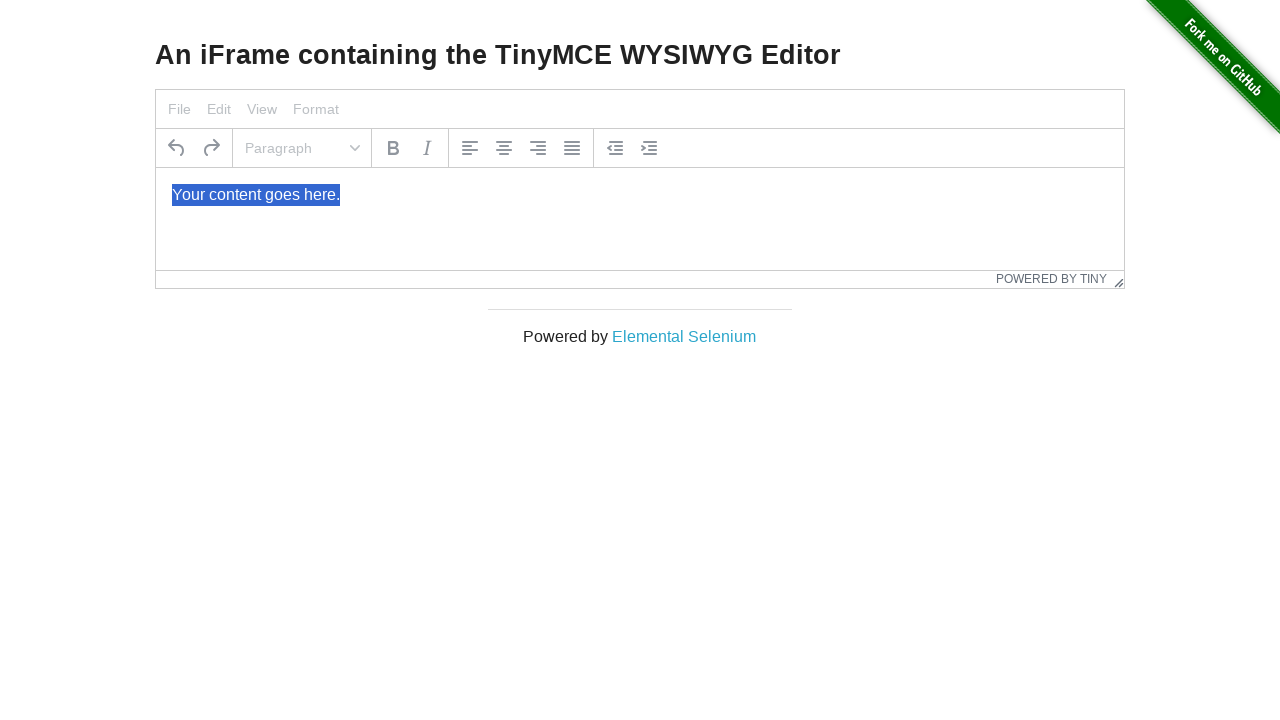

Typed 'Merhaba Dunya!' into iframe text editor
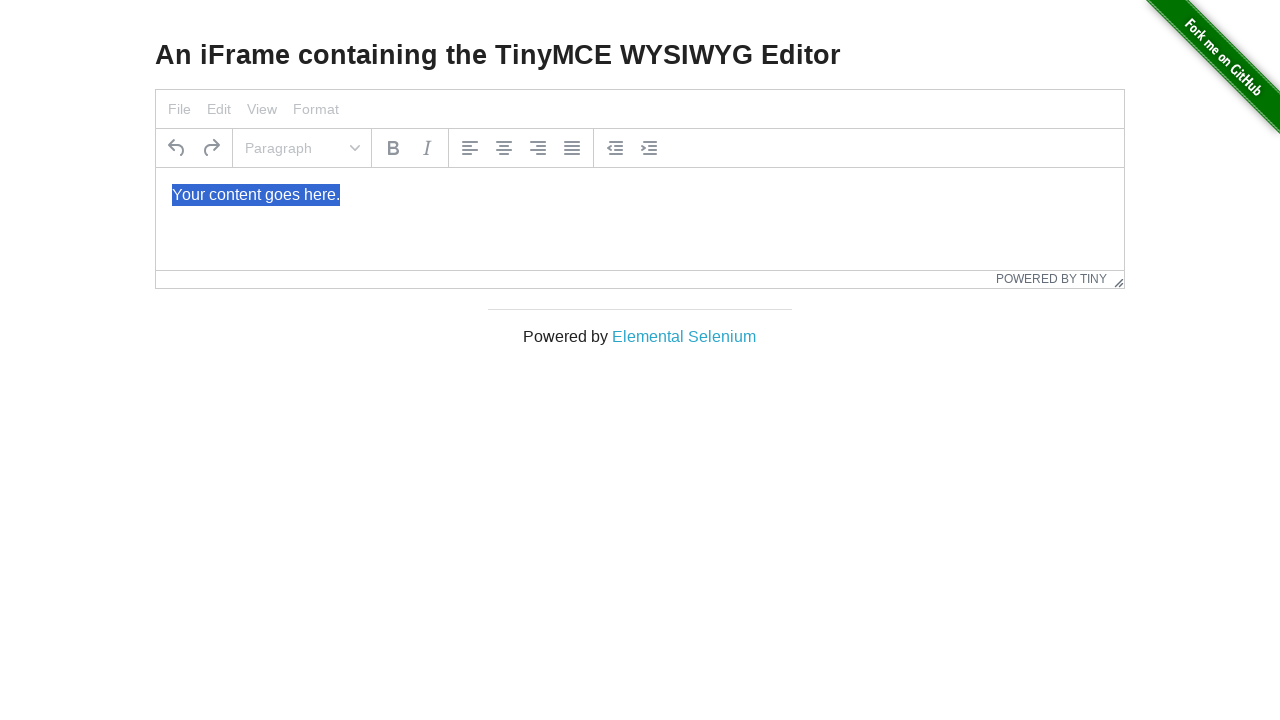

Verified 'Elemental Selenium' link is visible after switching back from iframe
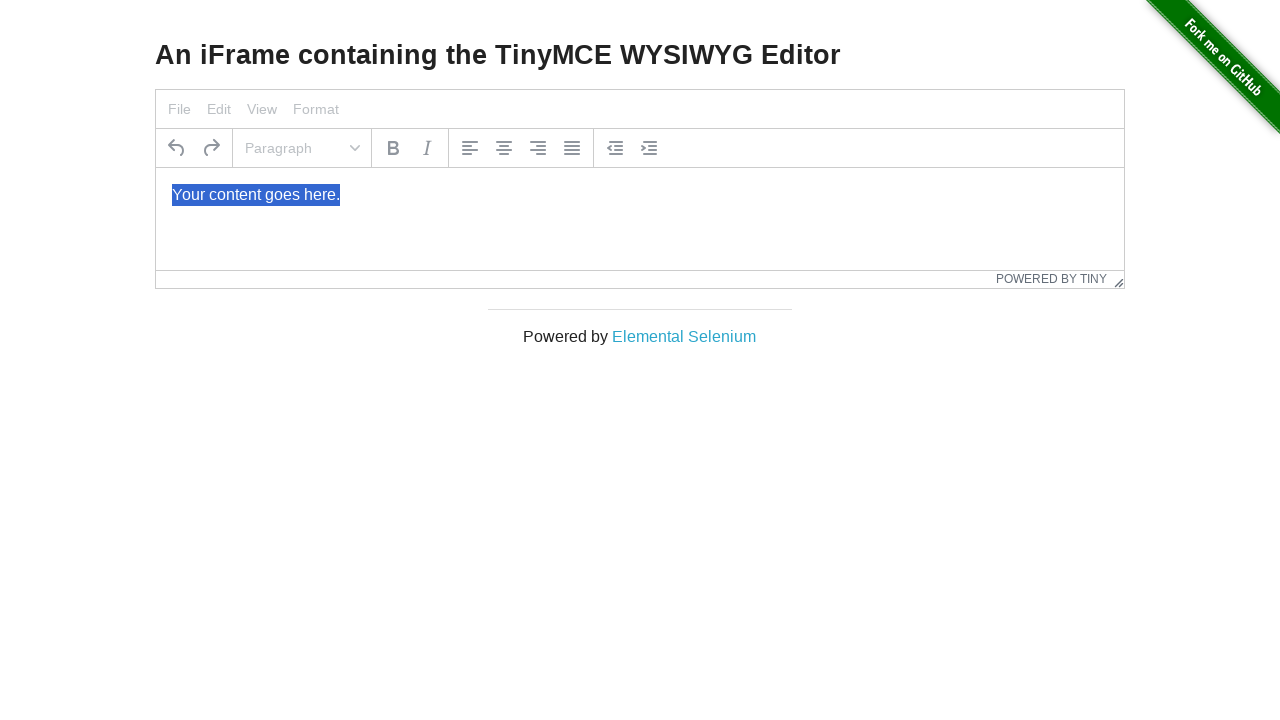

Printed Elemental Selenium link text content
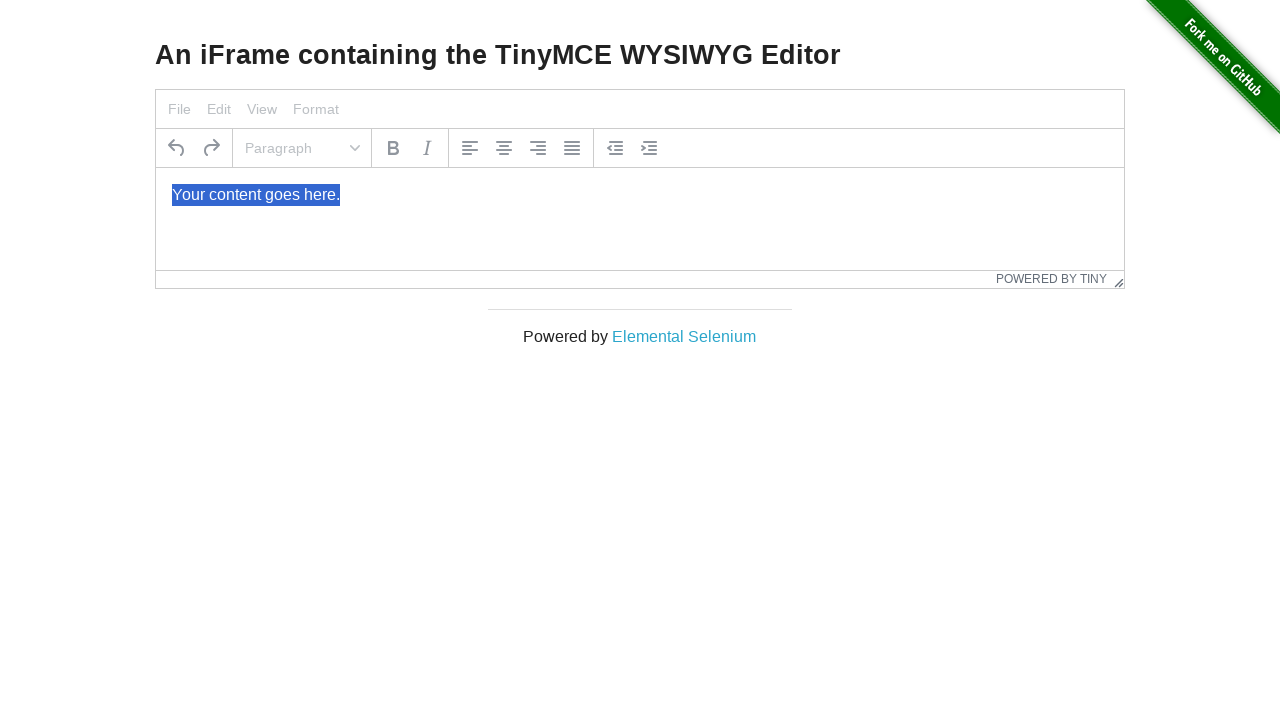

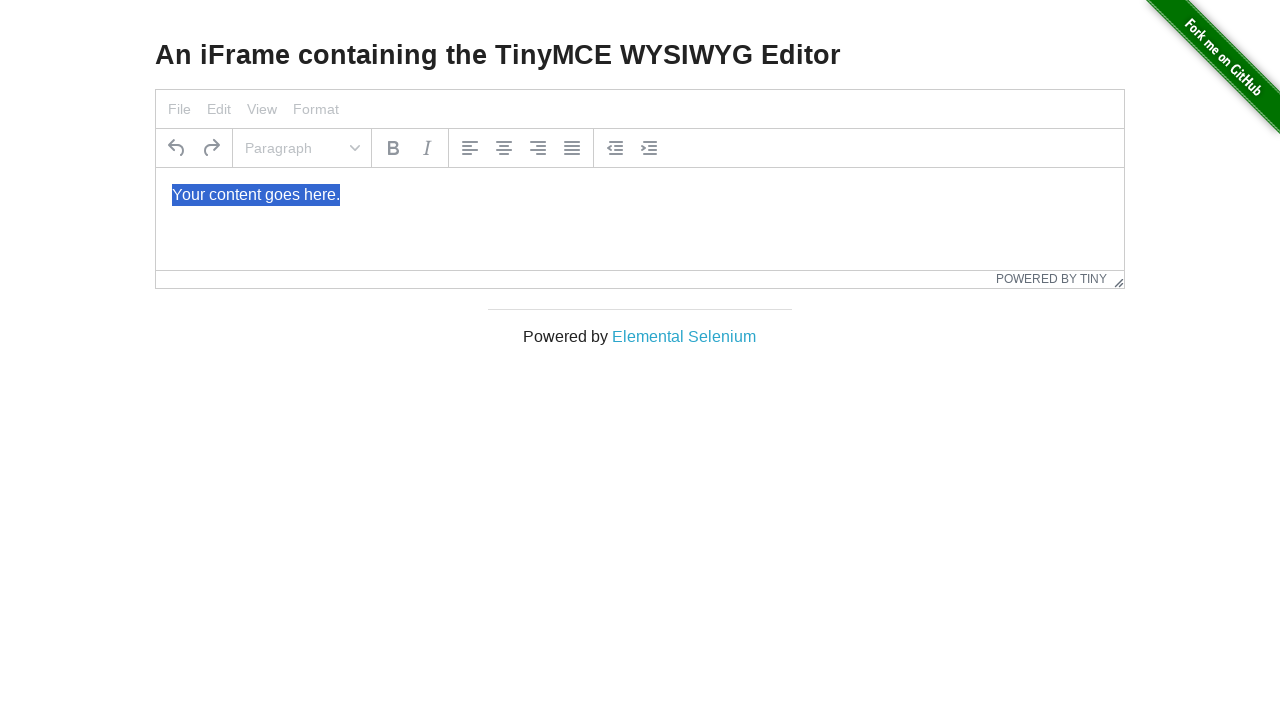